Tests drag and drop functionality by dragging a draggable element and dropping it onto a droppable target within an iframe

Starting URL: https://jqueryui.com/droppable/

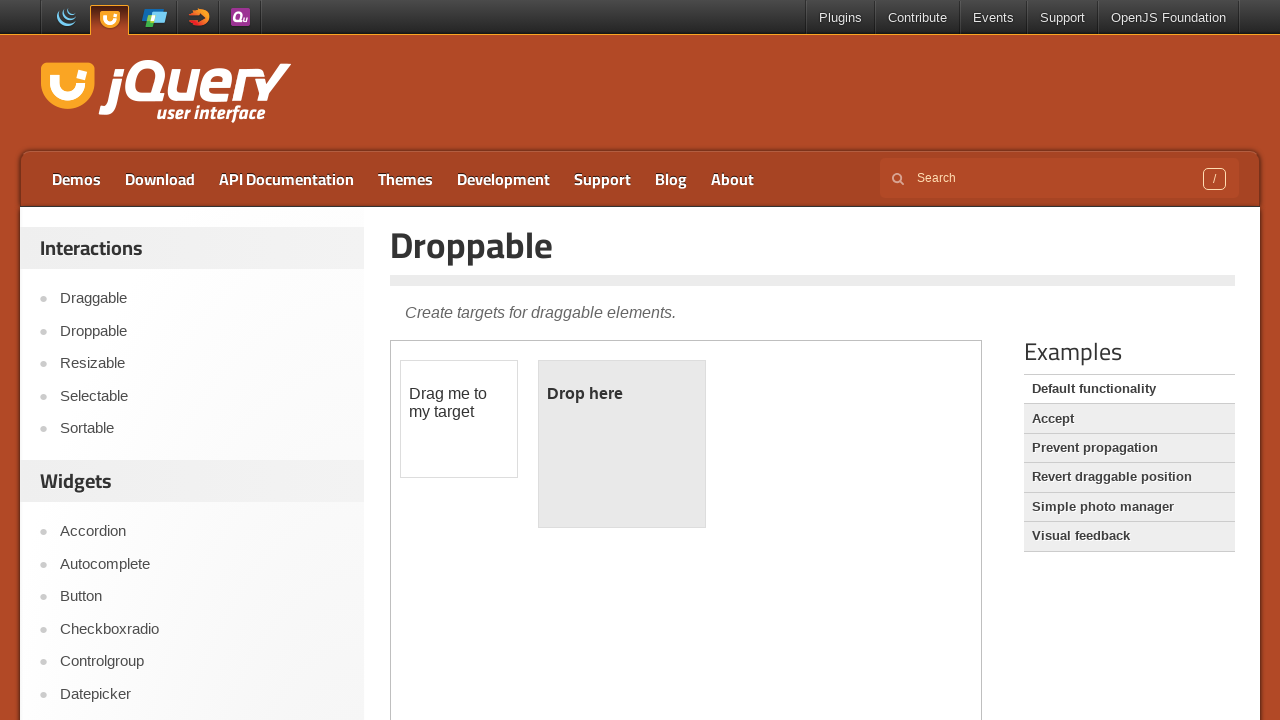

Located the iframe containing drag and drop demo
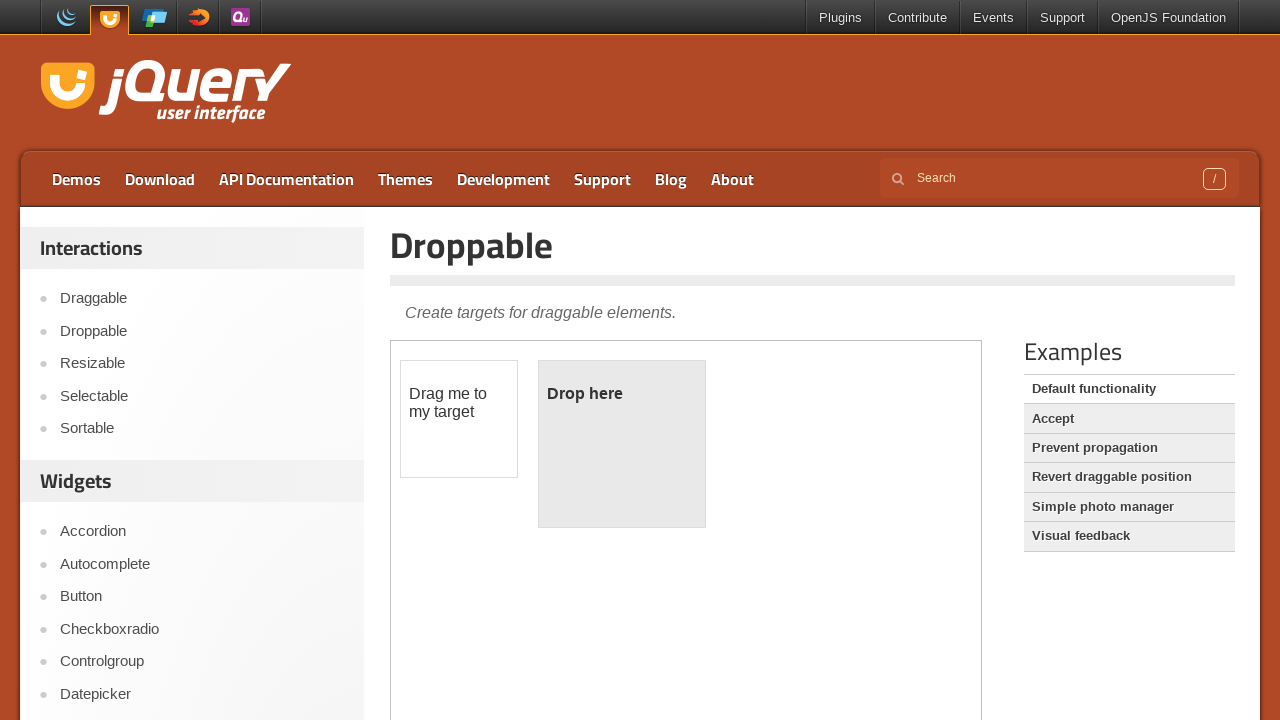

Located the draggable element
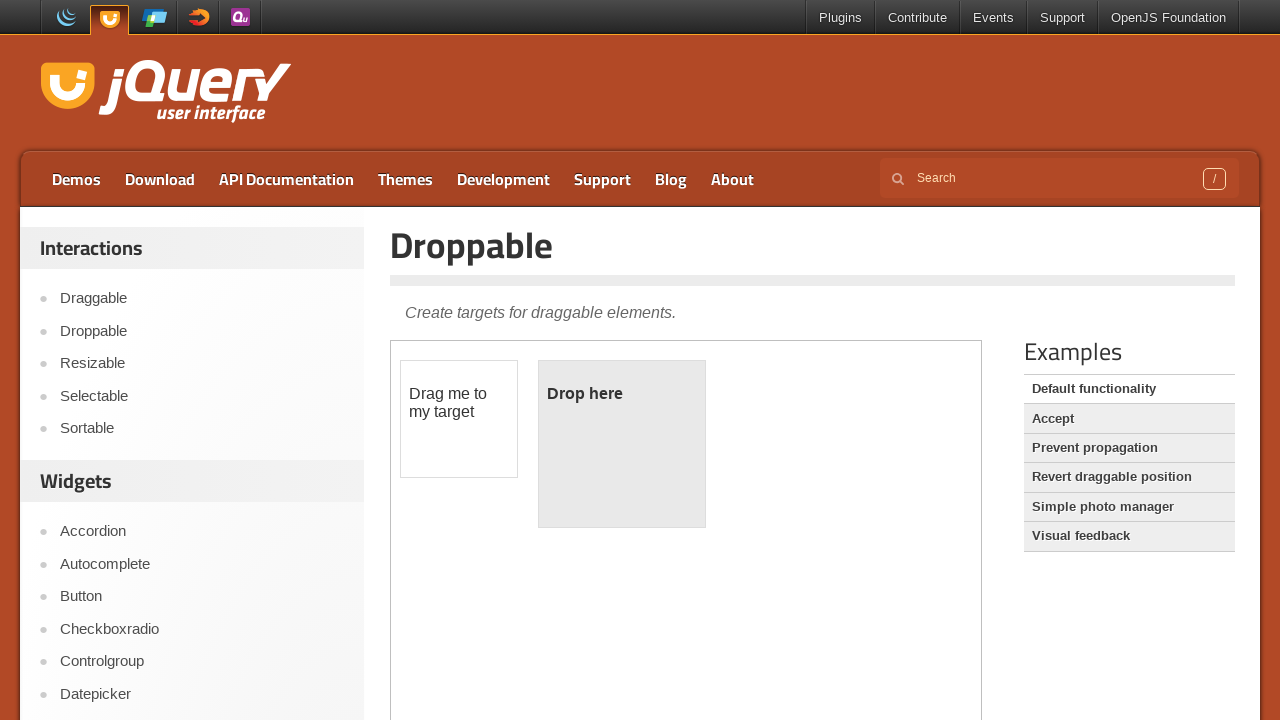

Located the droppable target element
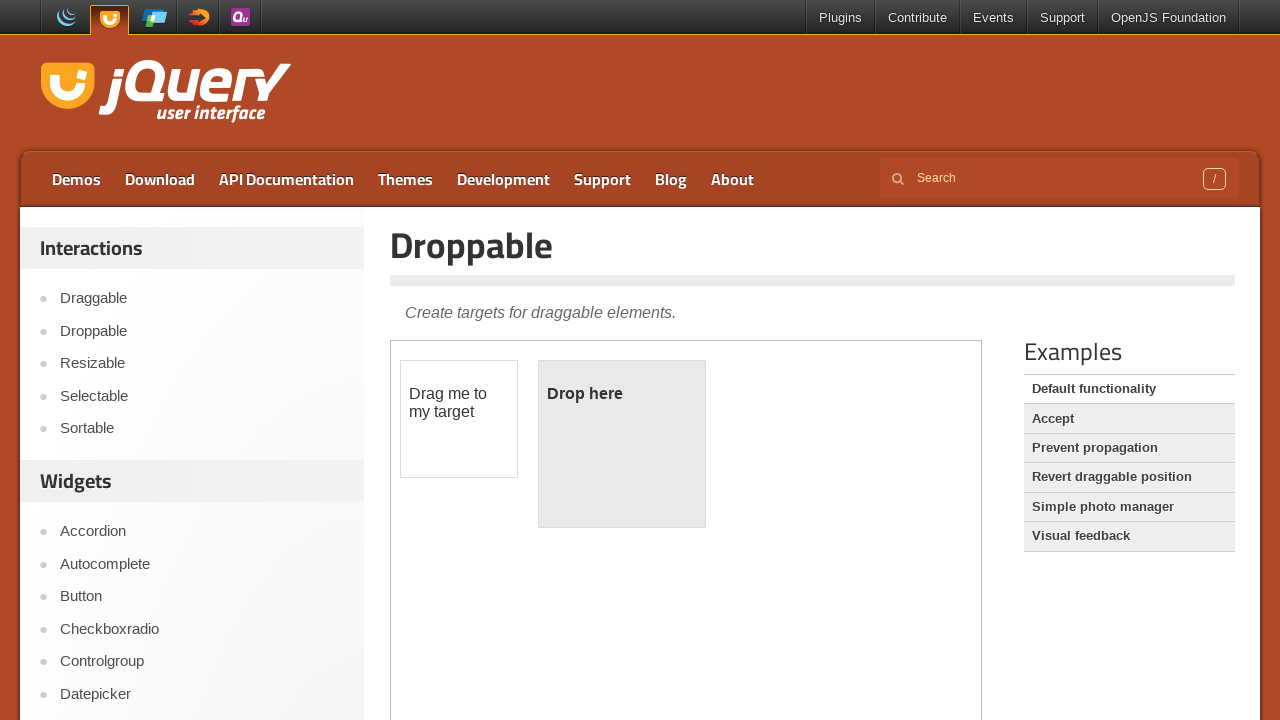

Dragged the draggable element and dropped it onto the droppable target at (622, 444)
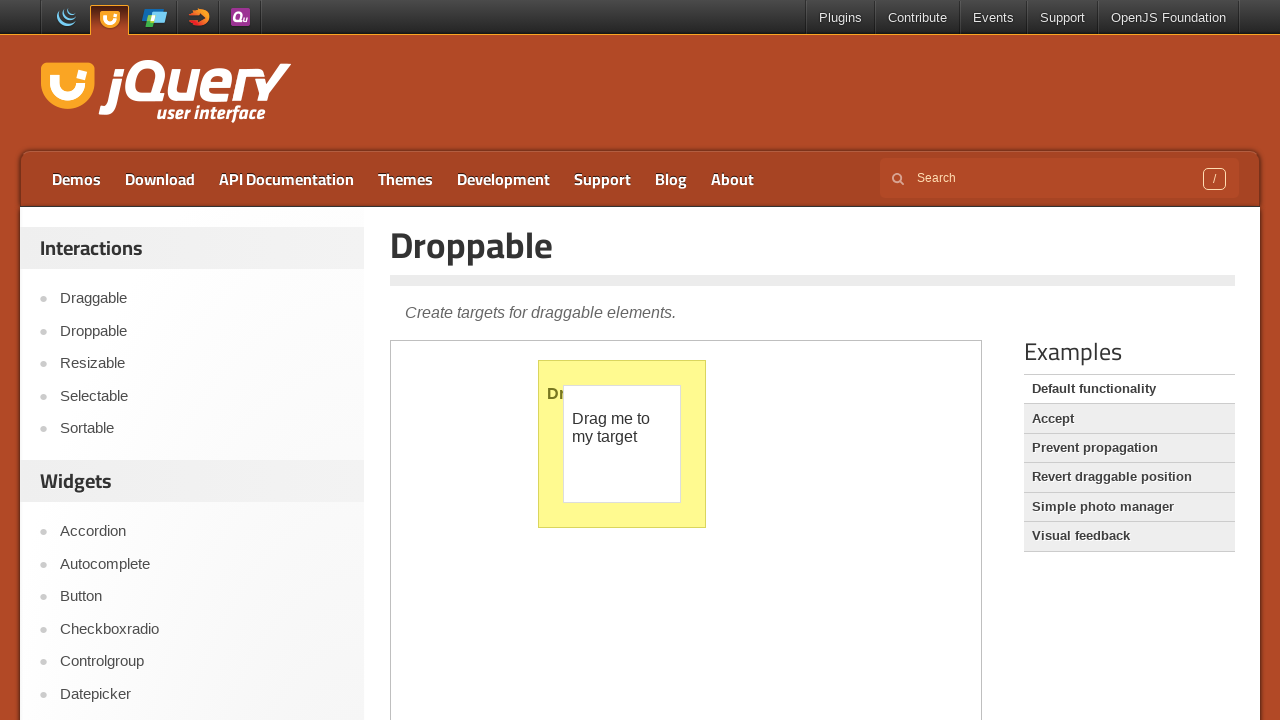

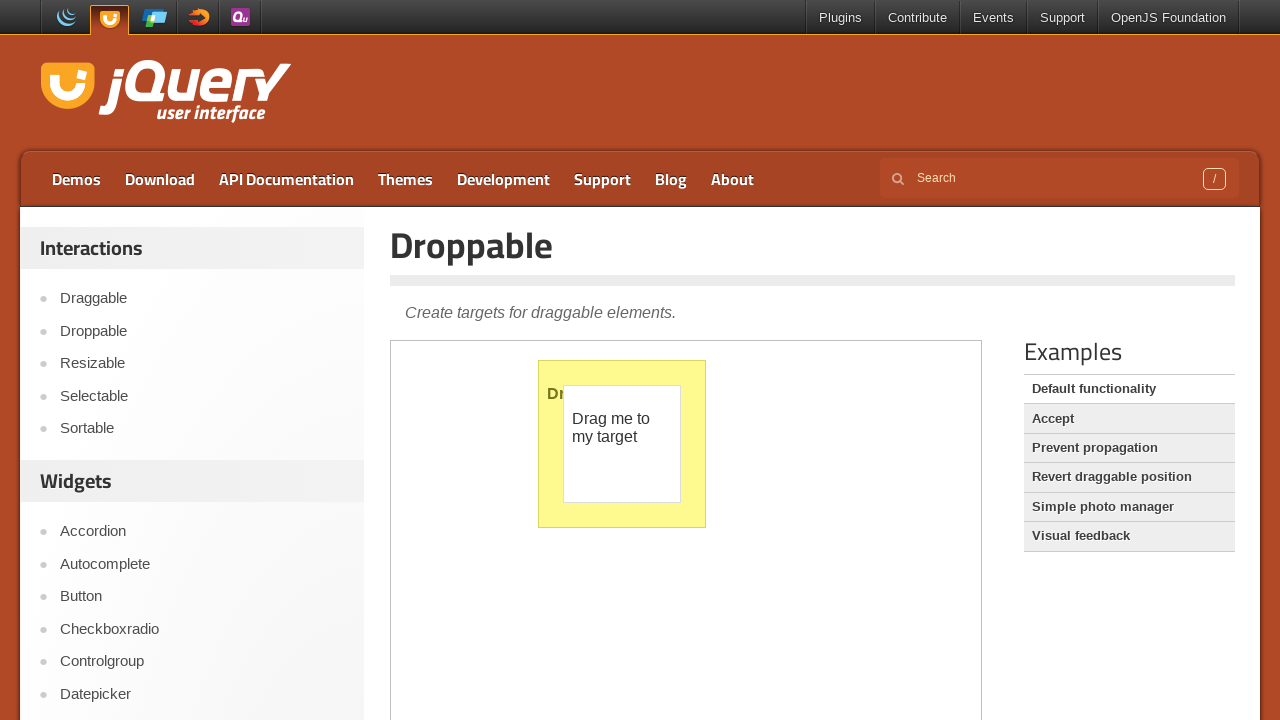